Tests window handling by clicking a link that opens a new tab, then switching between tabs to verify an element is displayed on each tab

Starting URL: https://rahulshettyacademy.com/AutomationPractice/

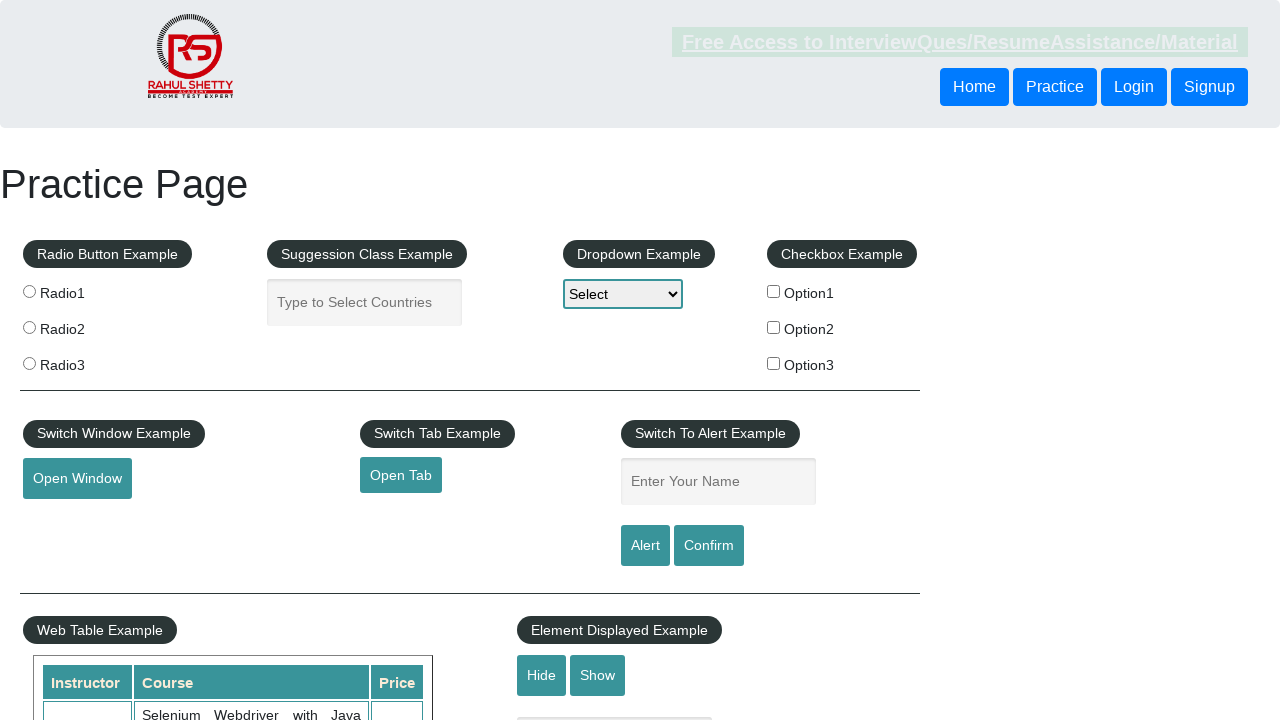

Clicked link to open new tab at (401, 475) on a#opentab
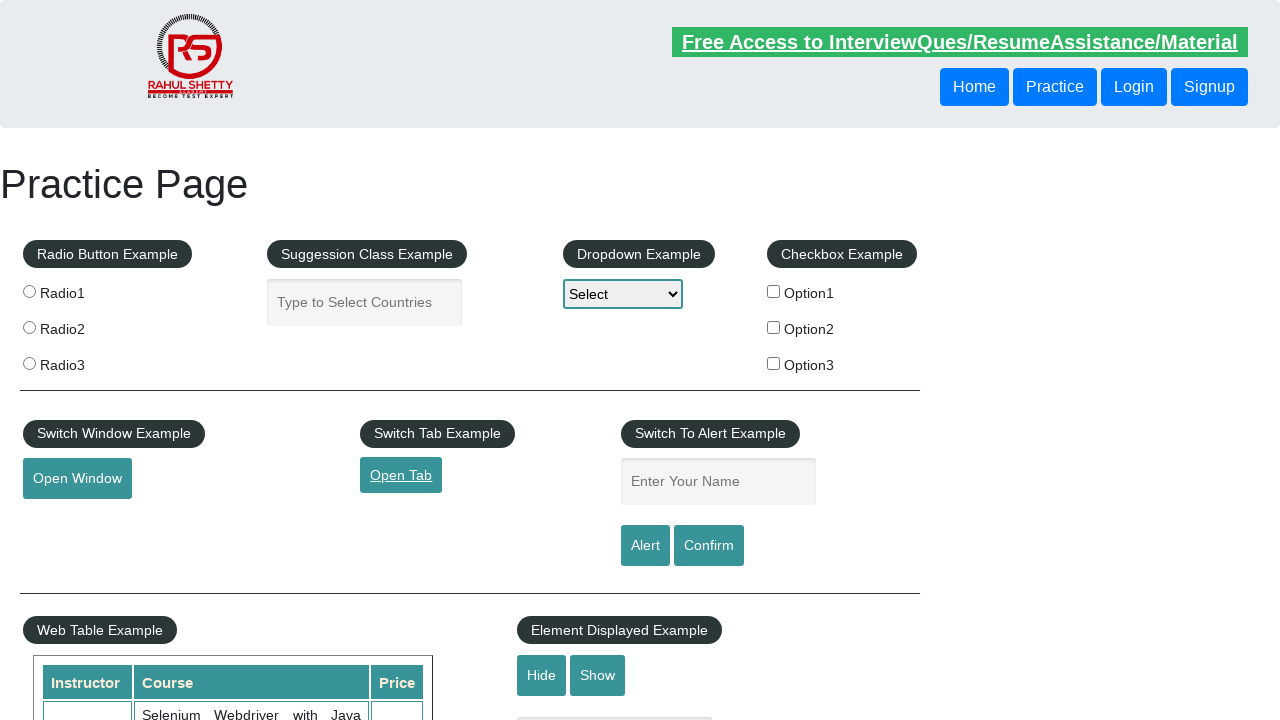

New tab opened and page object retrieved
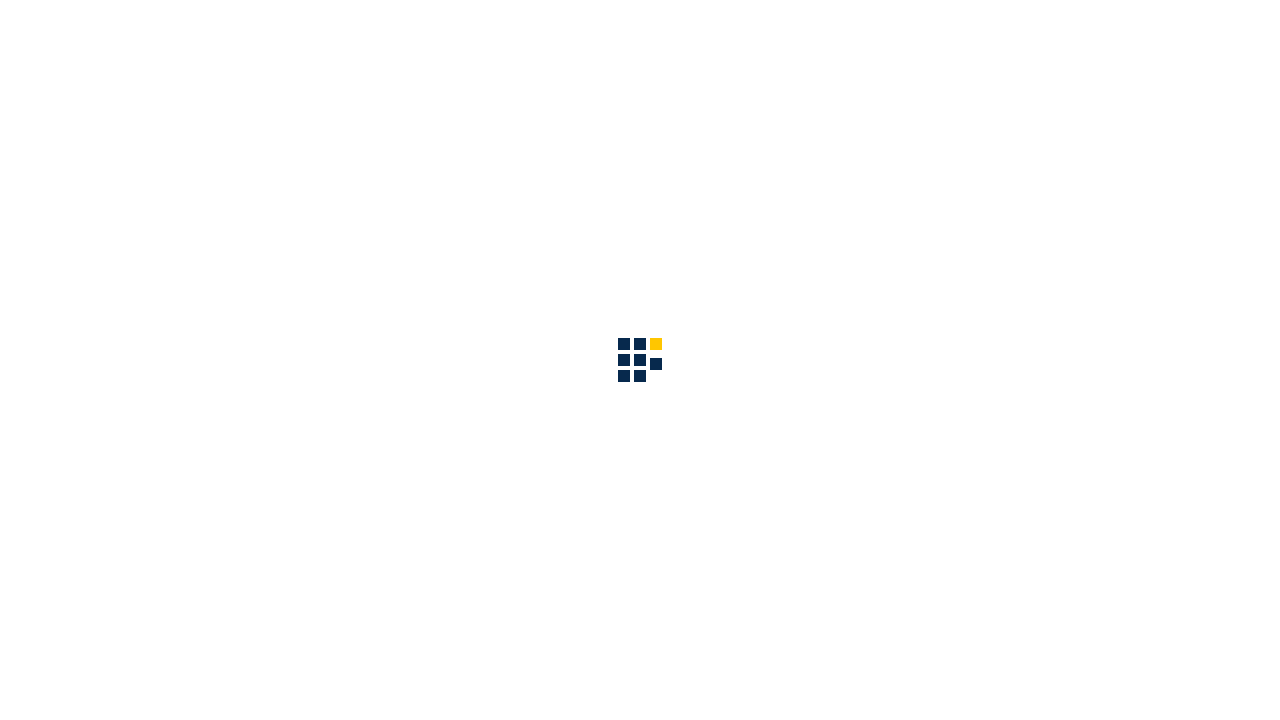

New page finished loading
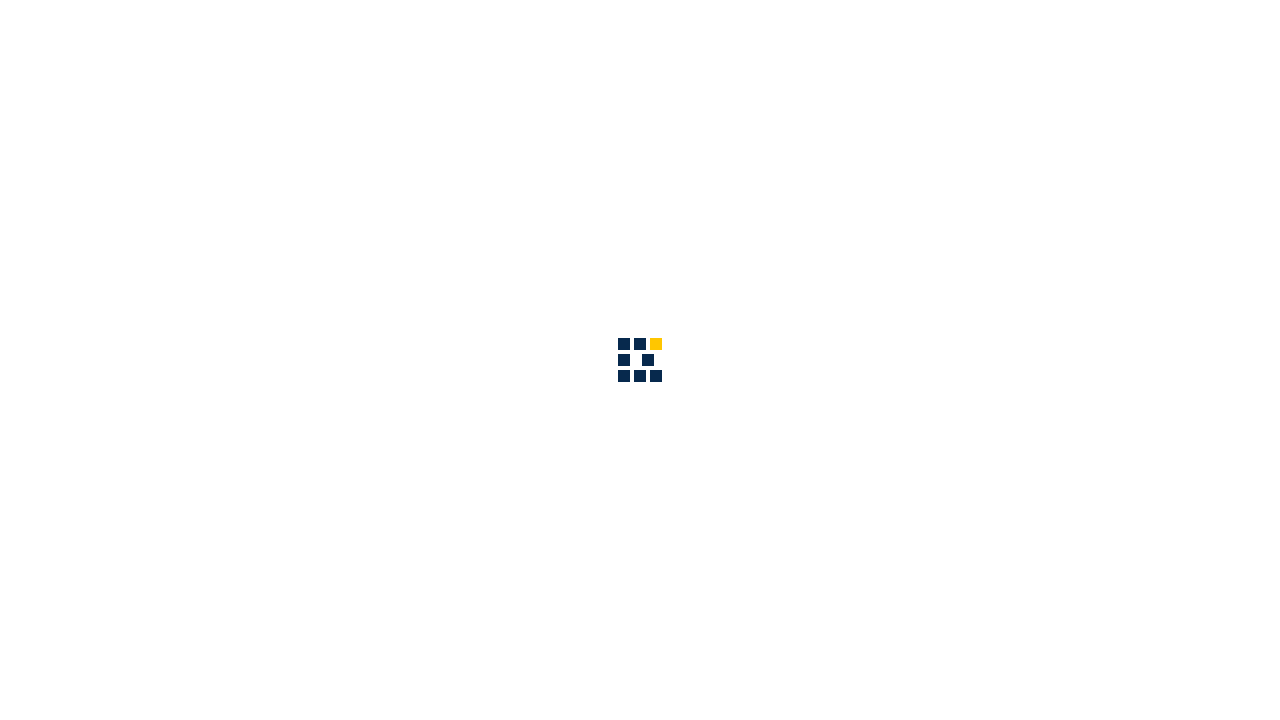

Checked if element is visible on original page
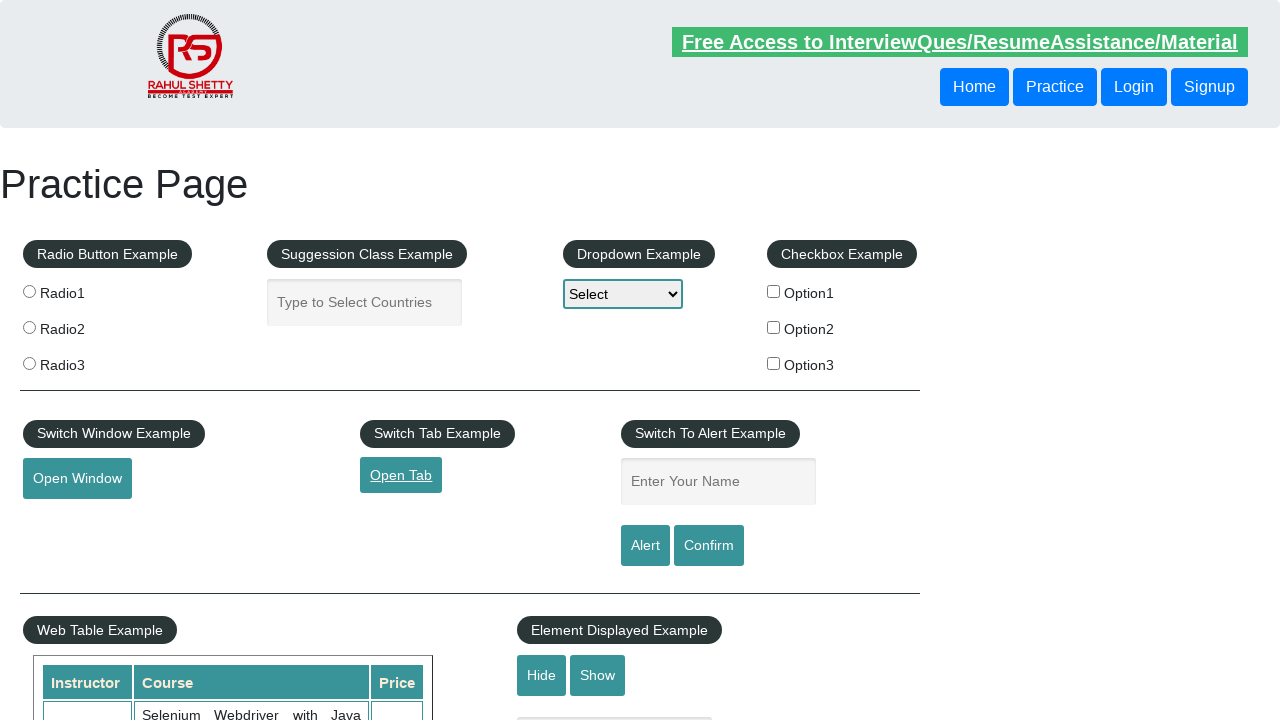

Element not found on original page
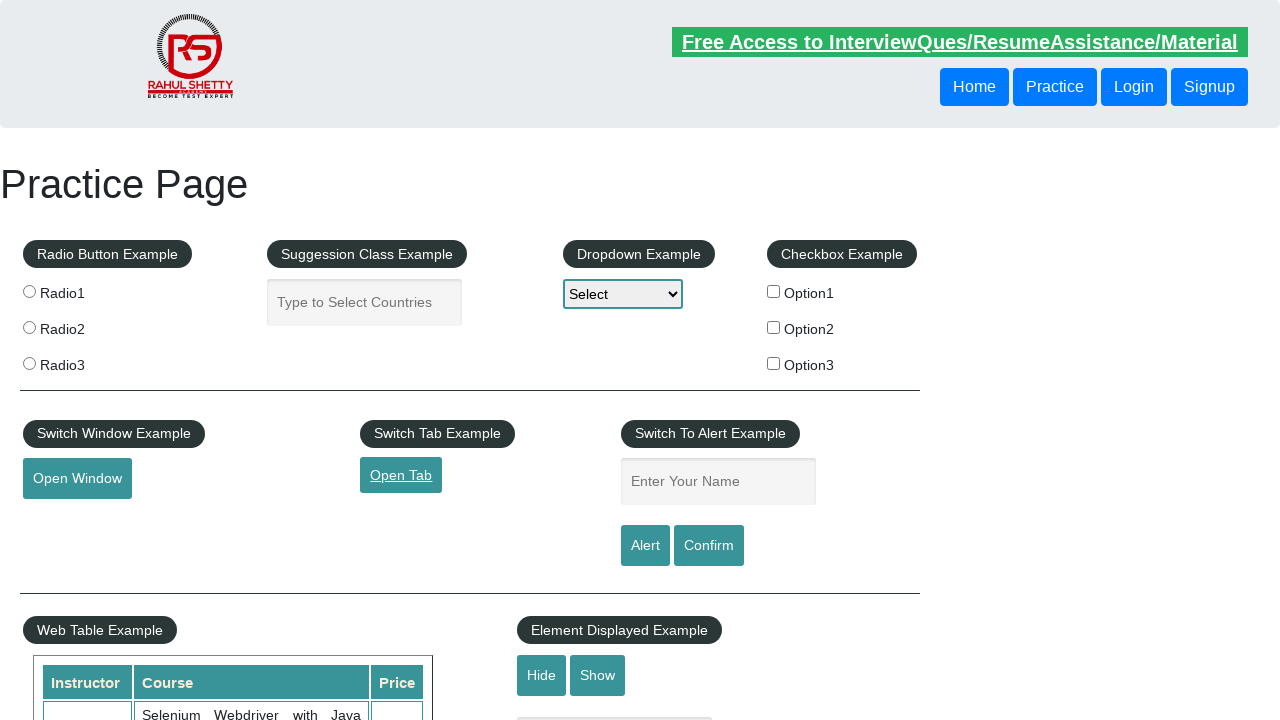

Checked if element is visible on new page
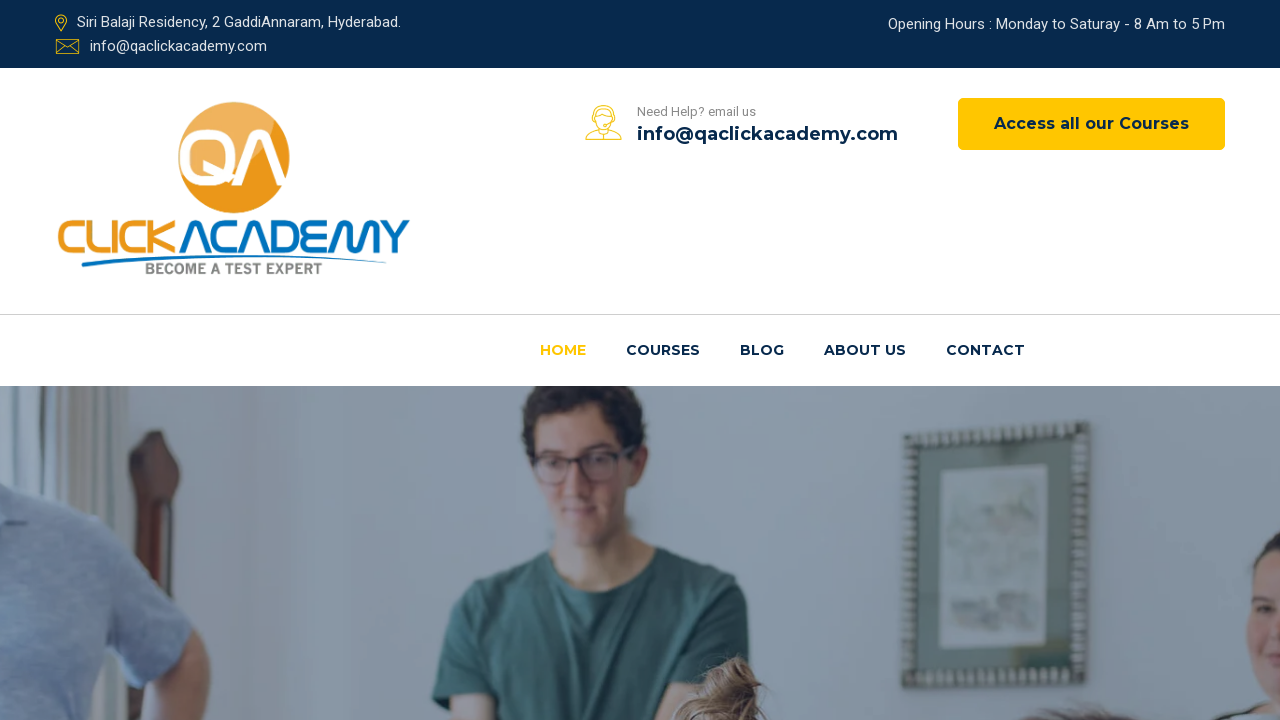

Element not found on new page
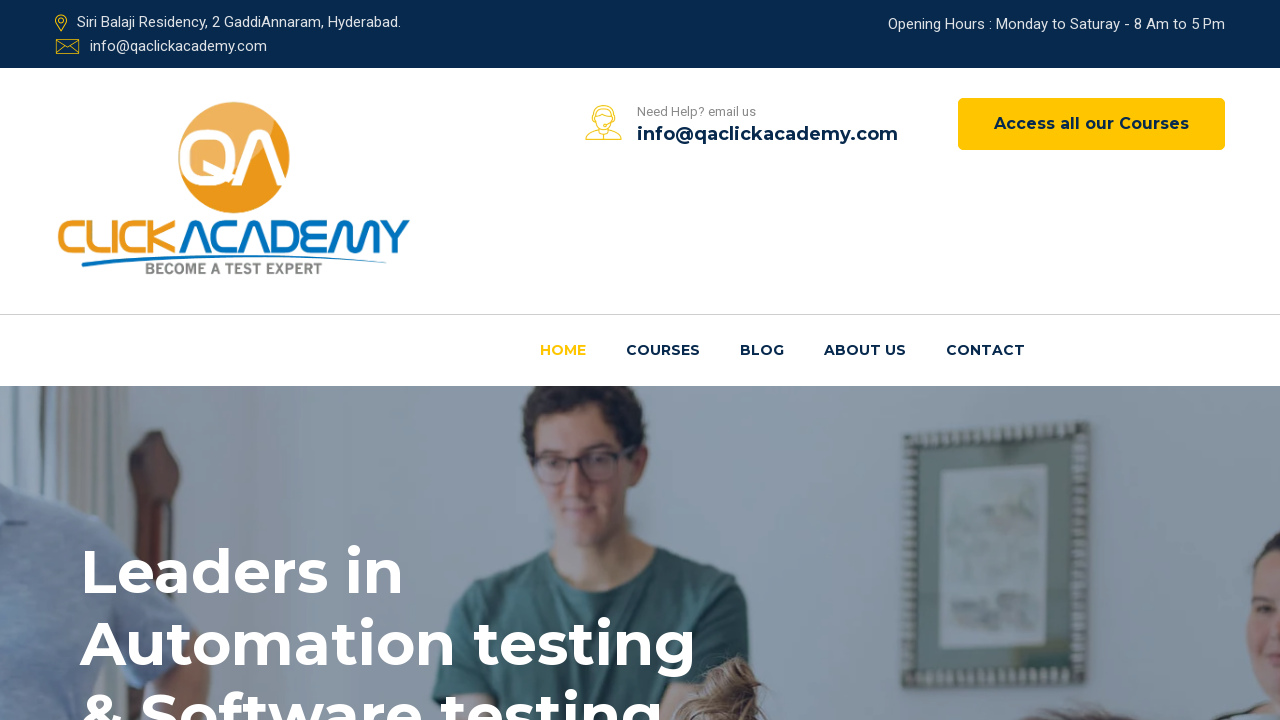

Original page title: Practice Page
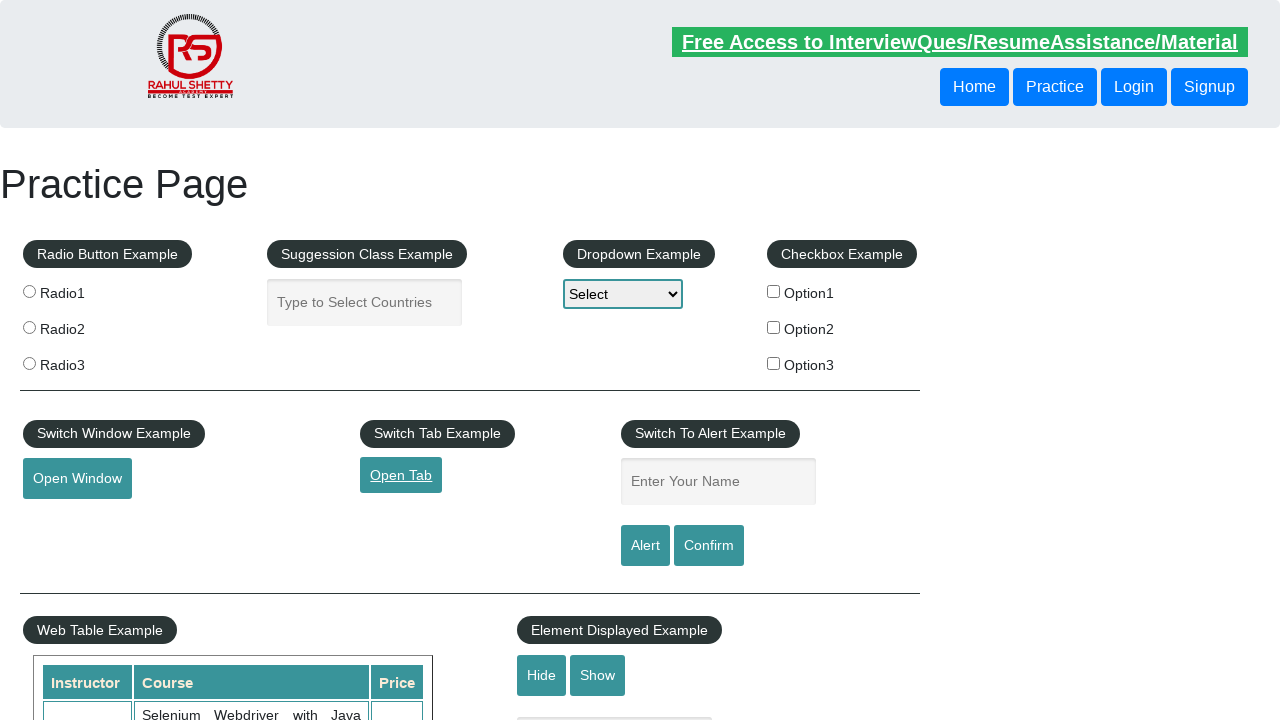

Original page URL: https://rahulshettyacademy.com/AutomationPractice/
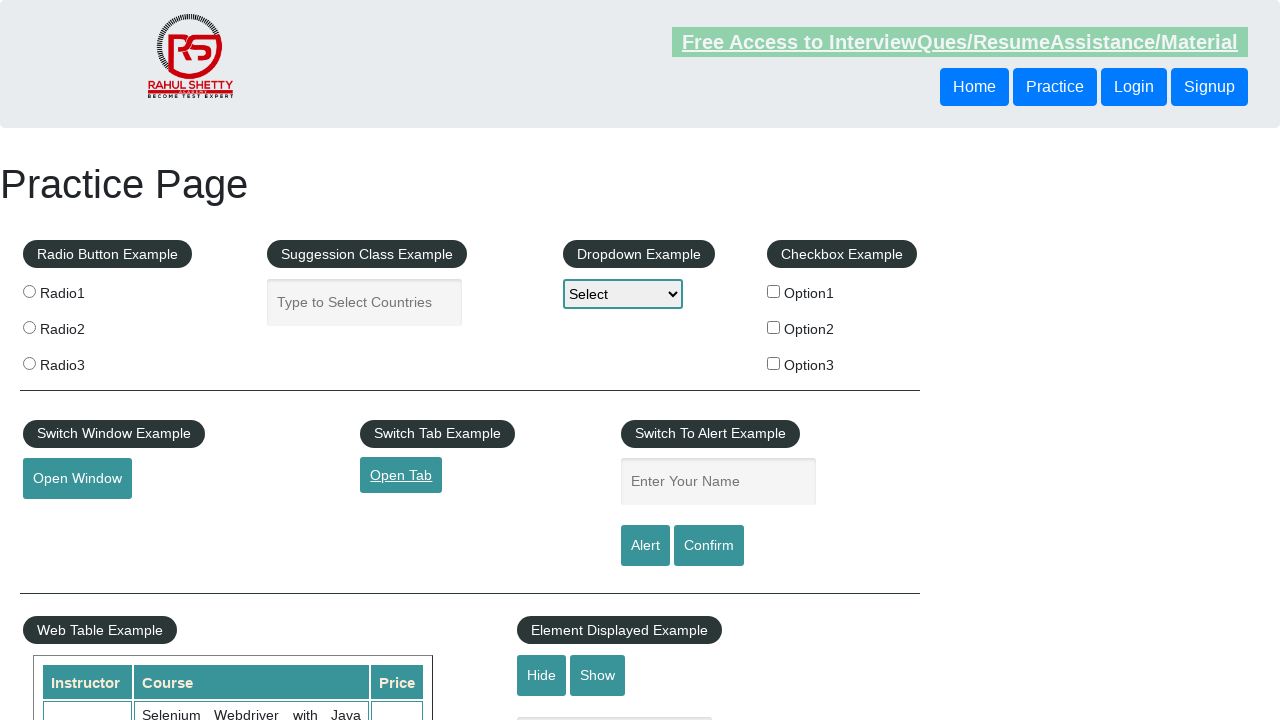

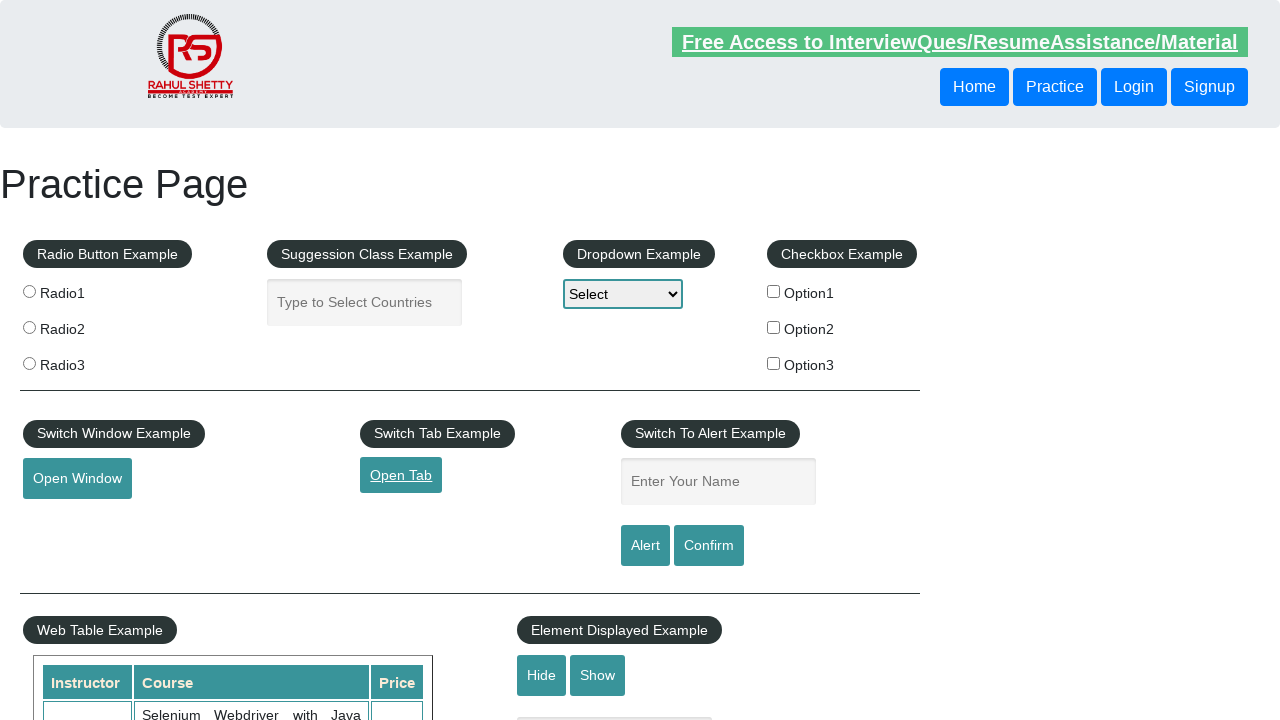